Tests the Radio Button functionality by navigating to the Radio Button section and selecting the 'Yes' option, then verifying the selection is displayed.

Starting URL: https://demoqa.com/

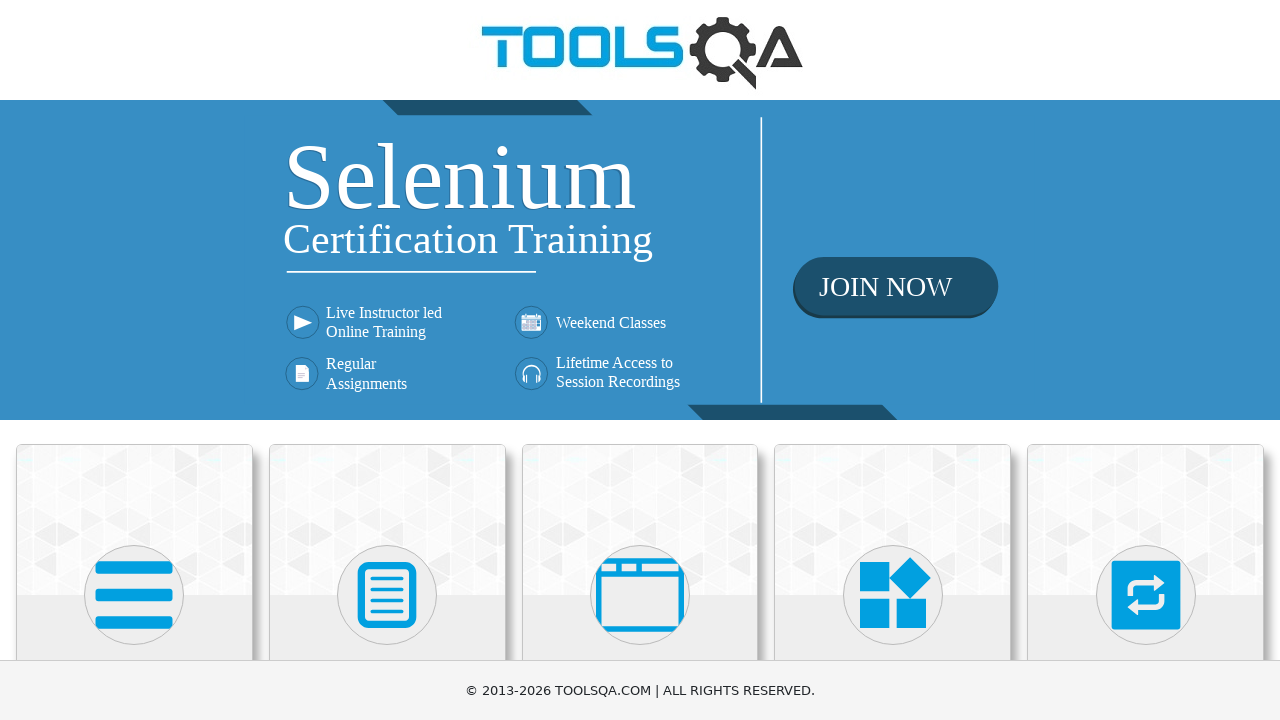

Clicked on Elements card at (134, 360) on xpath=//h5[text()='Elements']
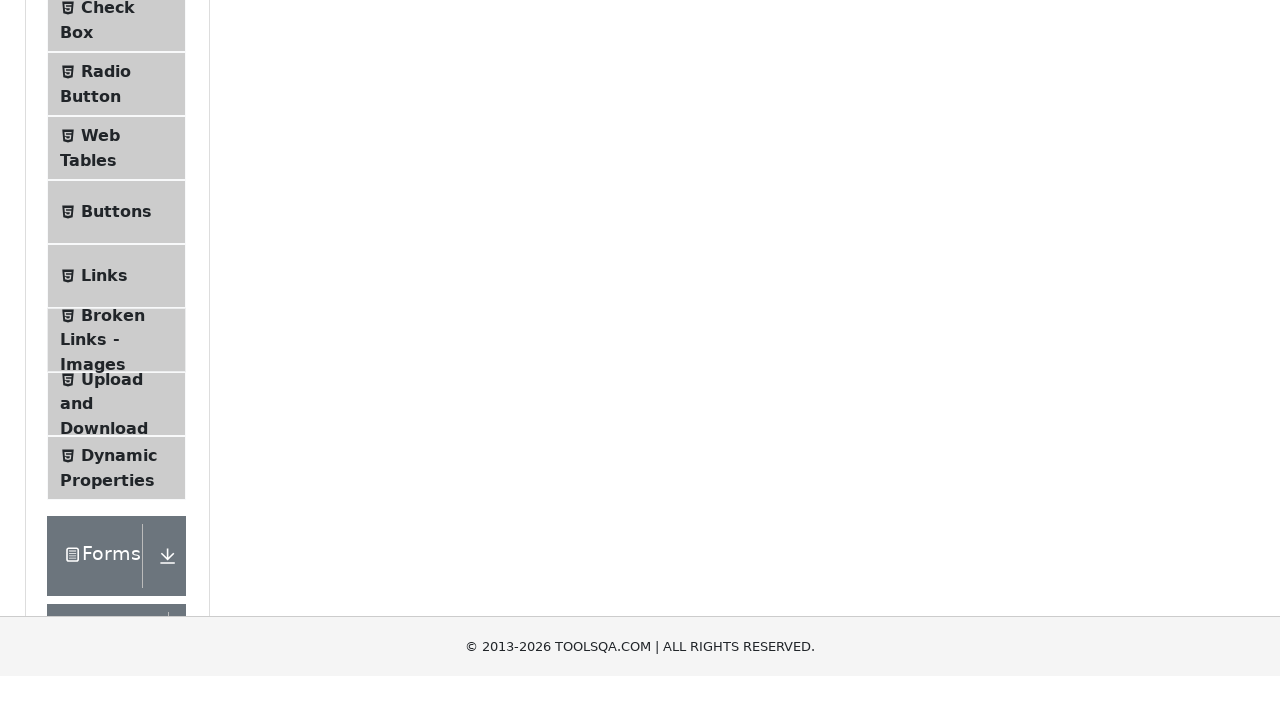

Clicked on Radio Button menu item at (106, 376) on xpath=//span[text()='Radio Button']
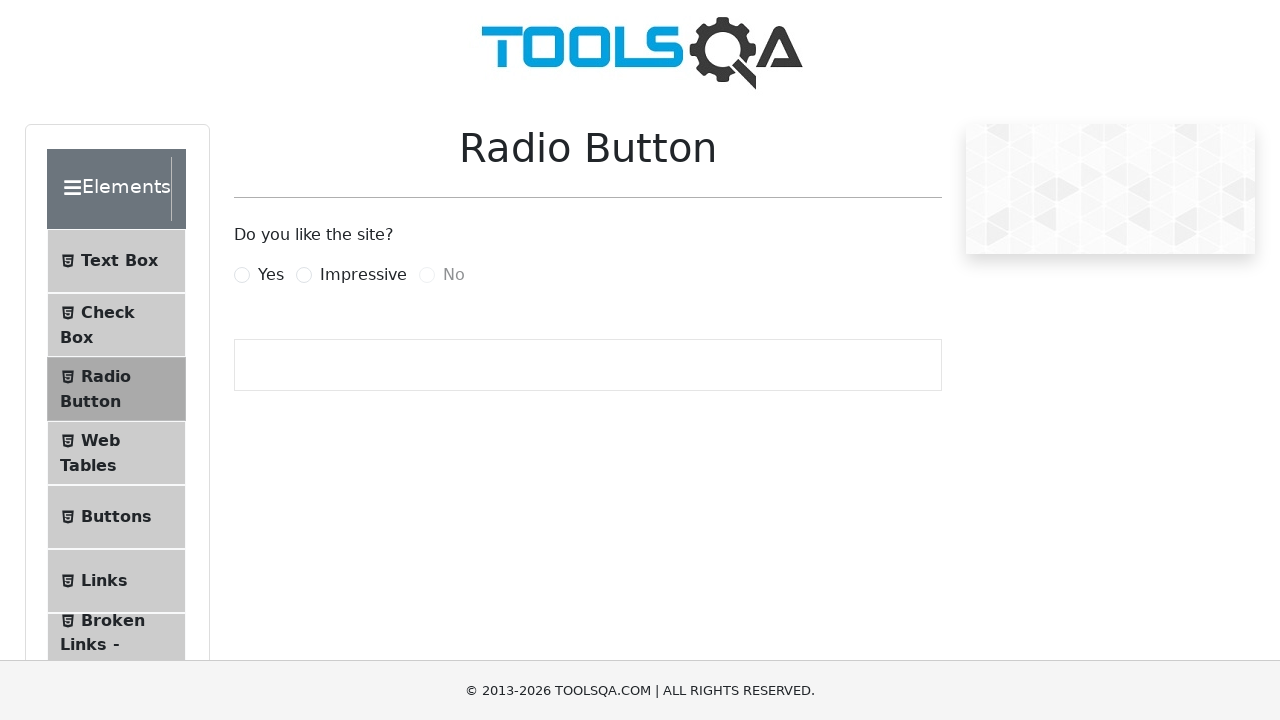

Clicked on Yes radio button label at (271, 275) on xpath=//label[text()='Yes']
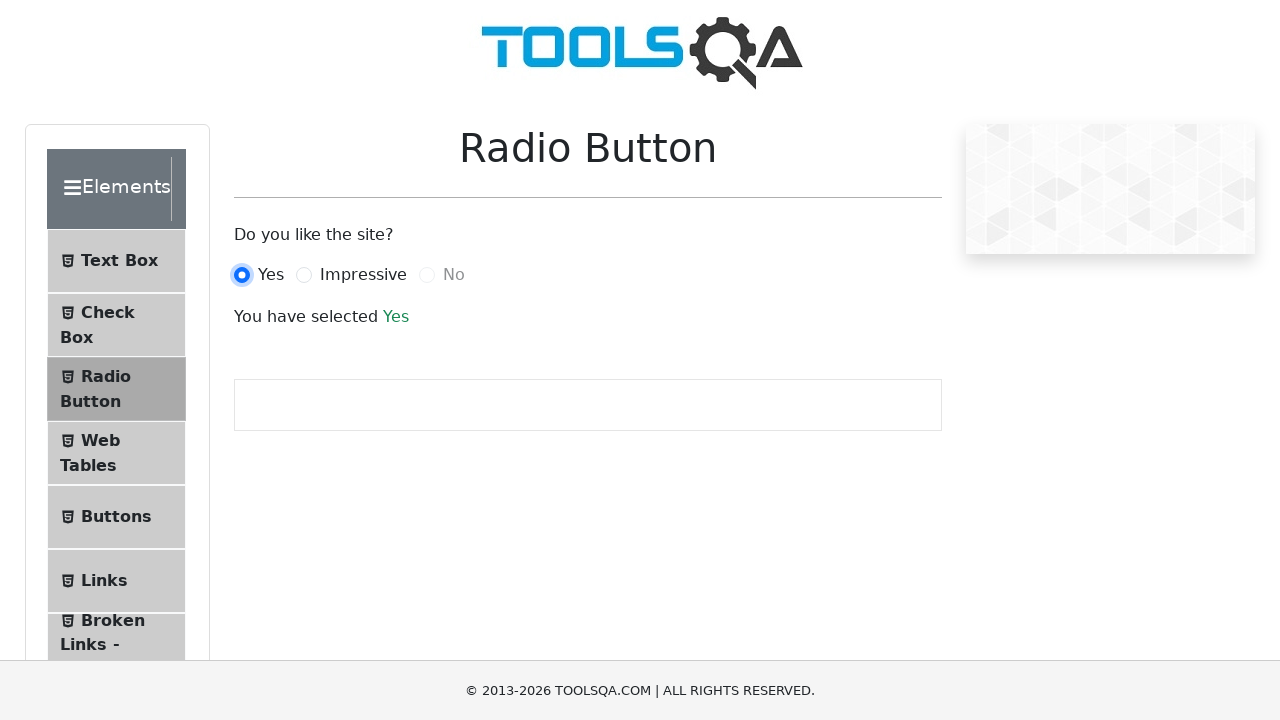

Waited for success text to appear and verified Yes selection is displayed
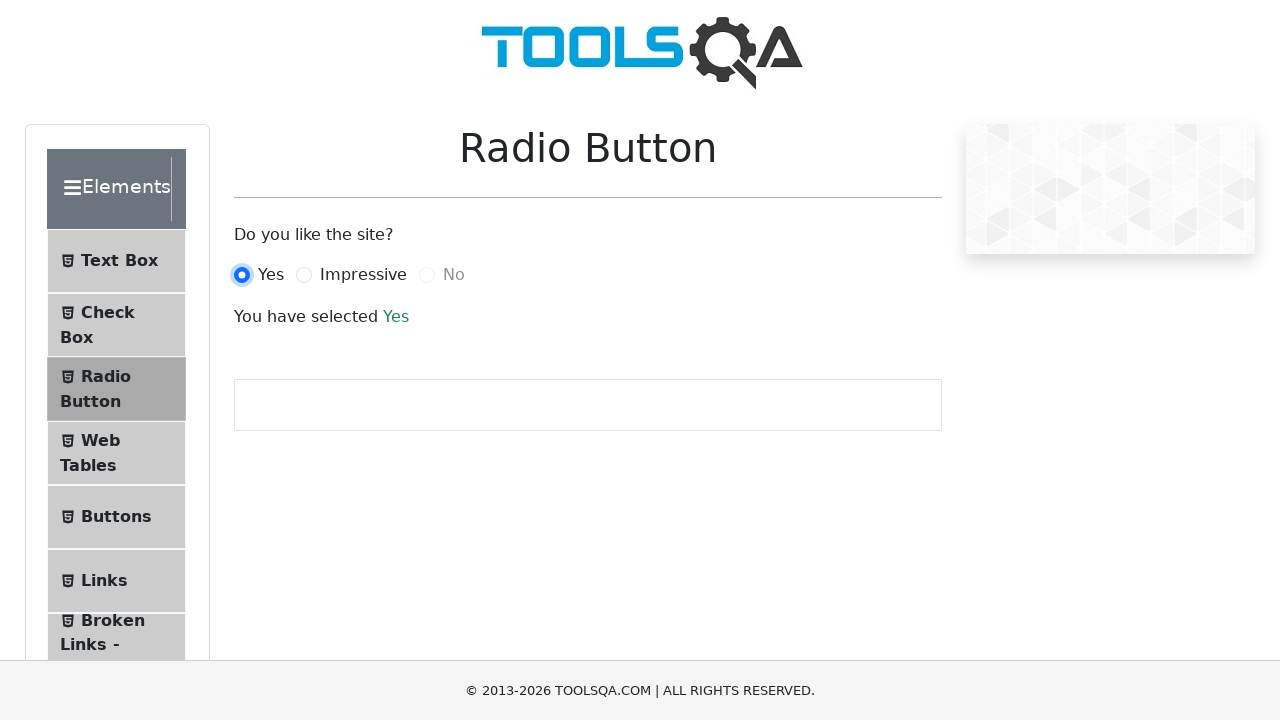

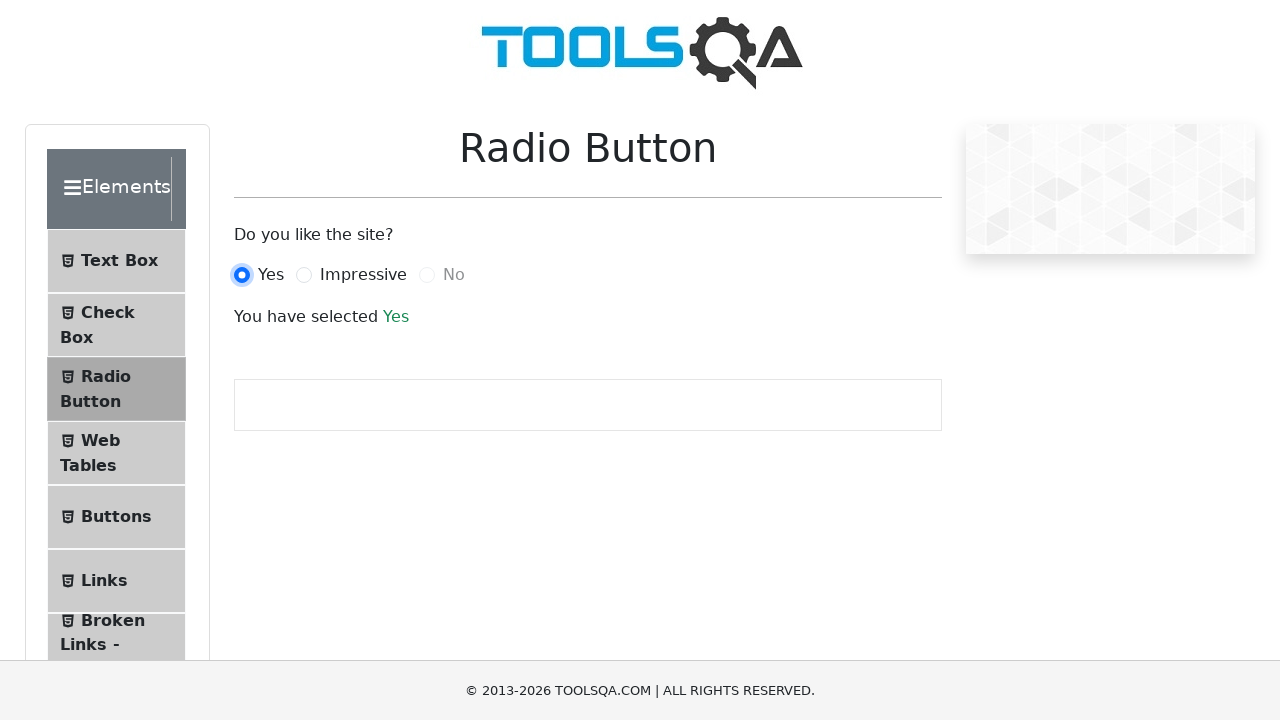